Tests boot size search with invalid character input (!#$%^&*) and verifies the error message displayed

Starting URL: https://lm.skillbox.cc/qa_tester/module03/practice1/

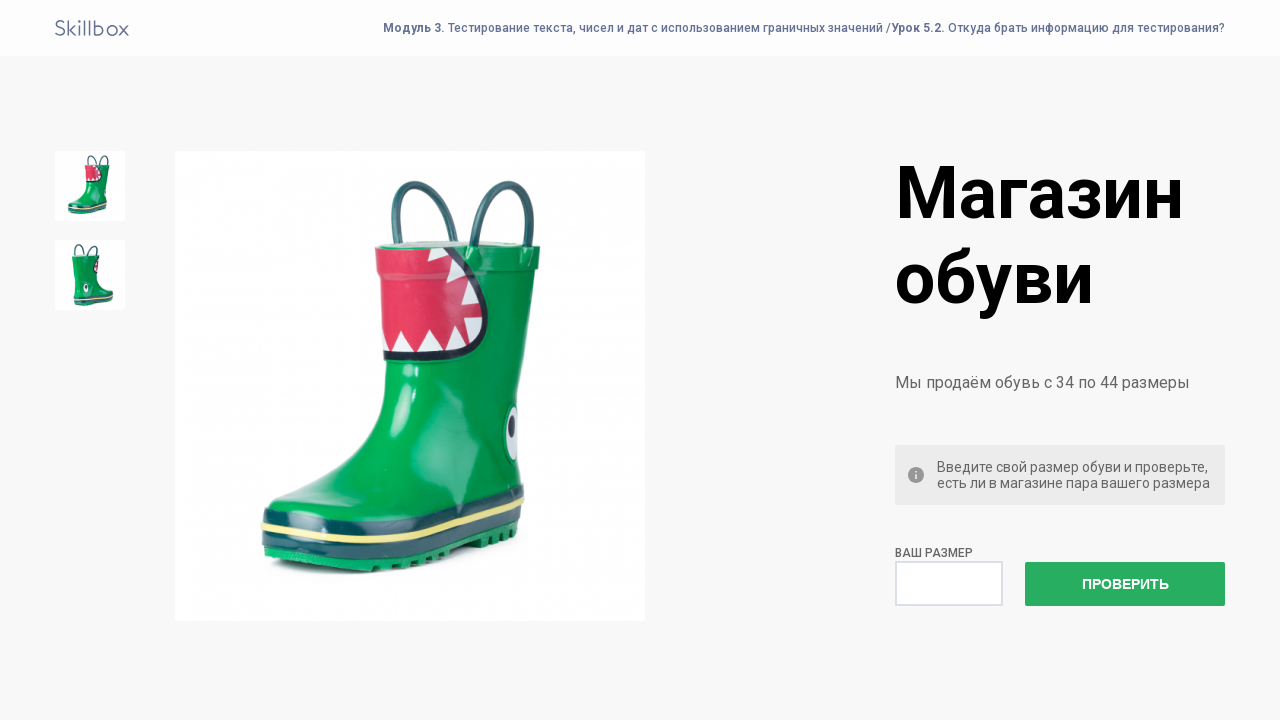

Filled boot size search field with invalid characters '!#$%^&*' on input[name='check']
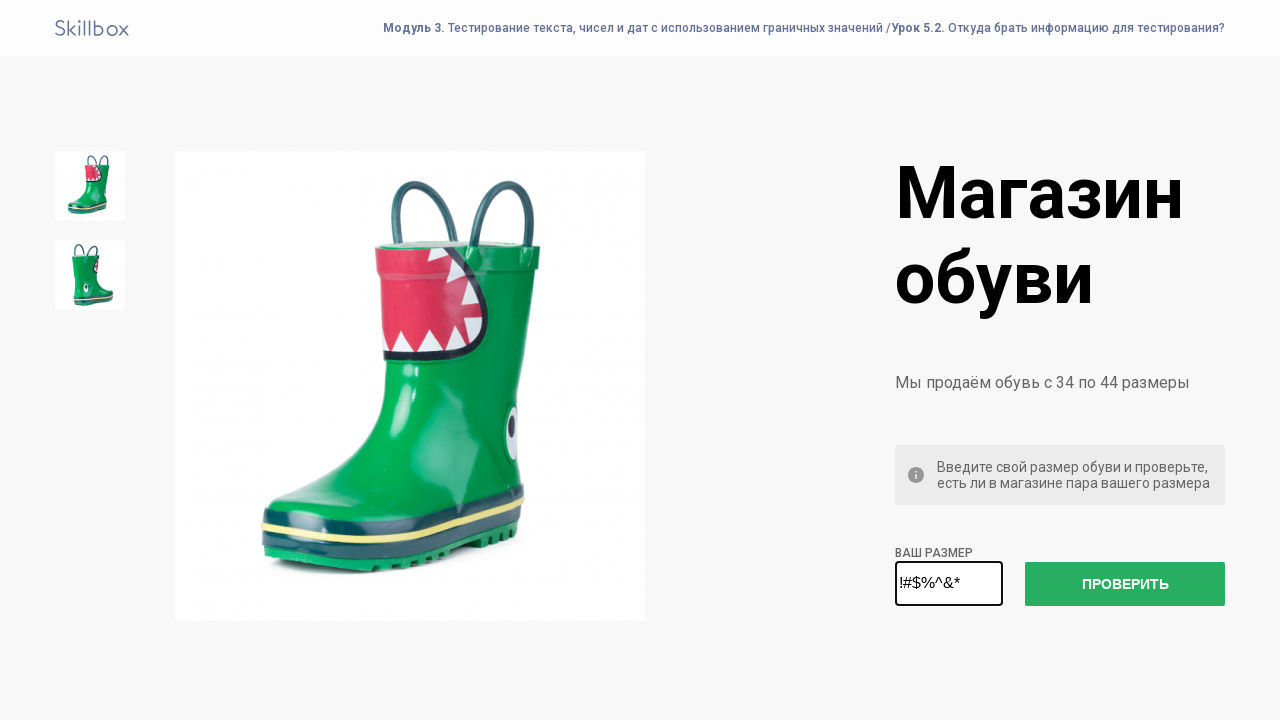

Clicked submit button to search with invalid characters at (1125, 584) on button
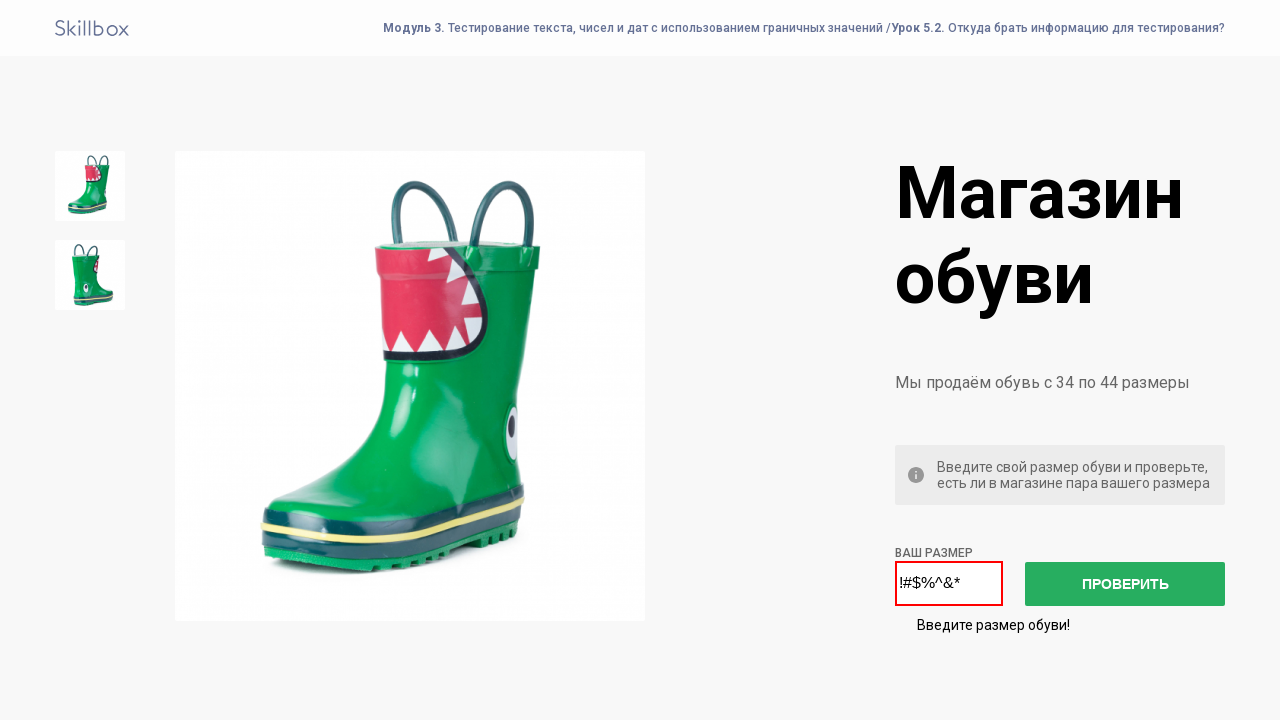

Error message element appeared on the page
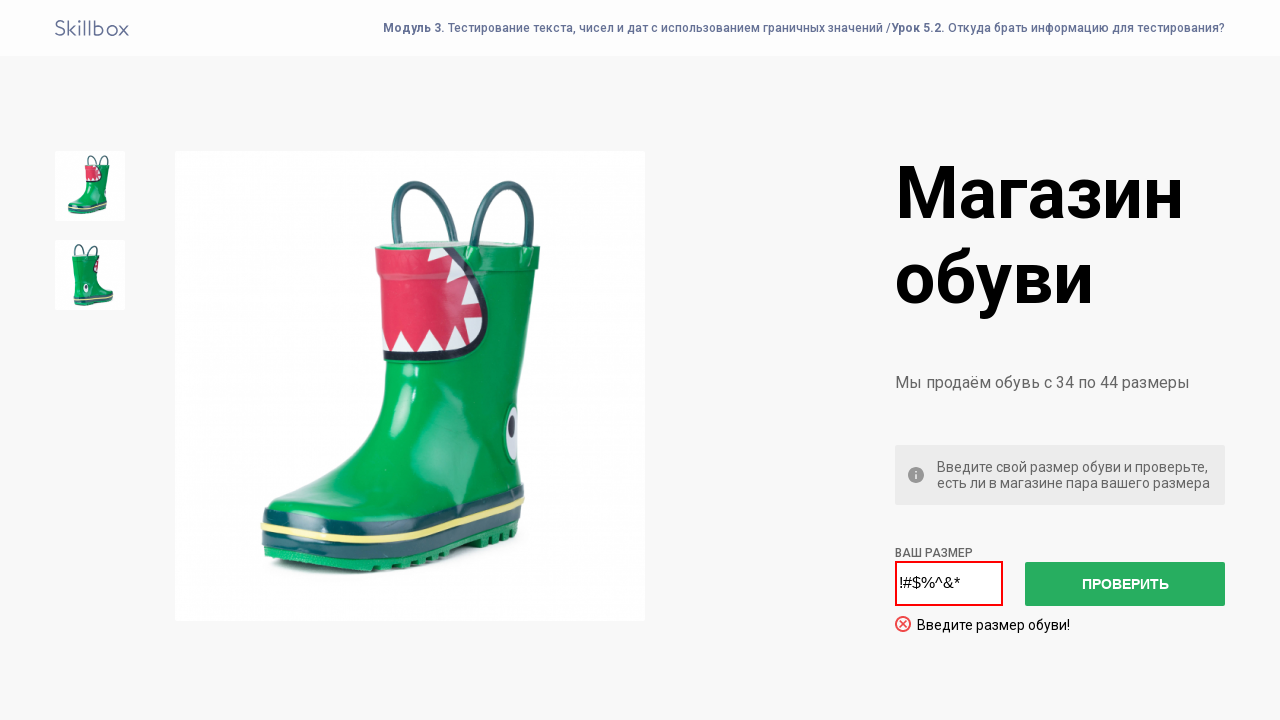

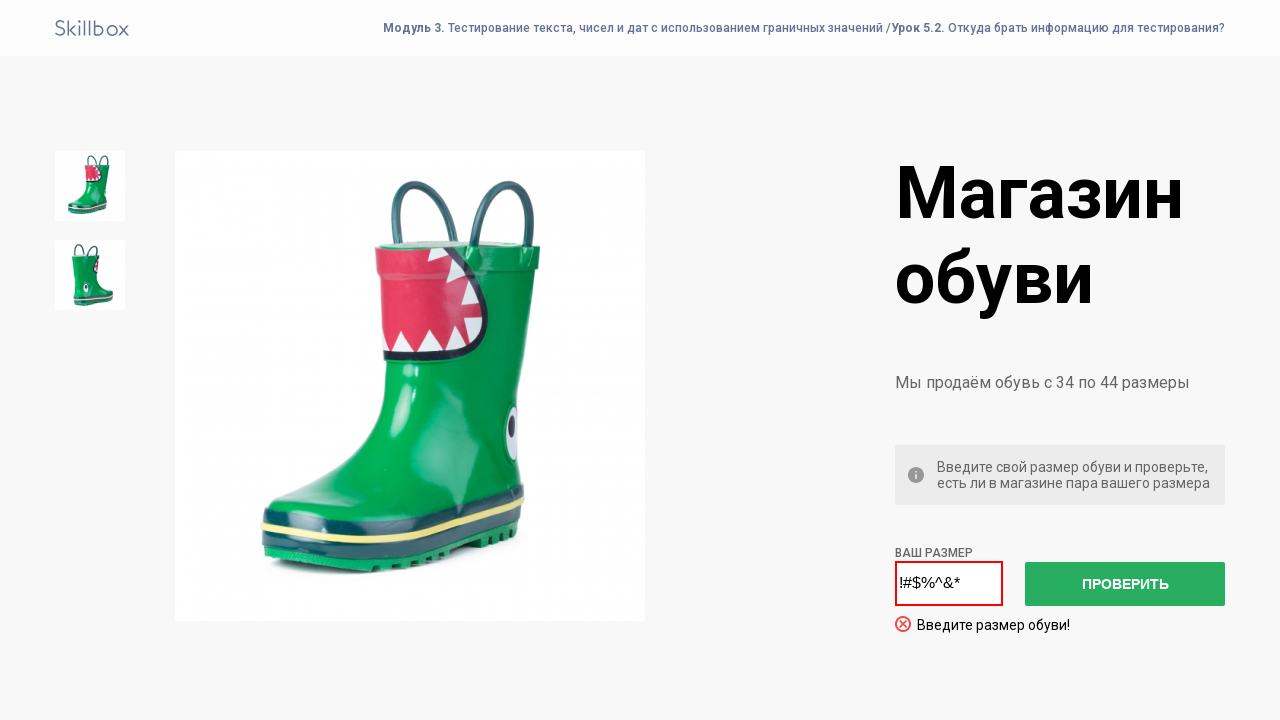